Tests disappearing elements page by checking if Gallery link is displayed and clicking it

Starting URL: https://the-internet.herokuapp.com/disappearing_elements

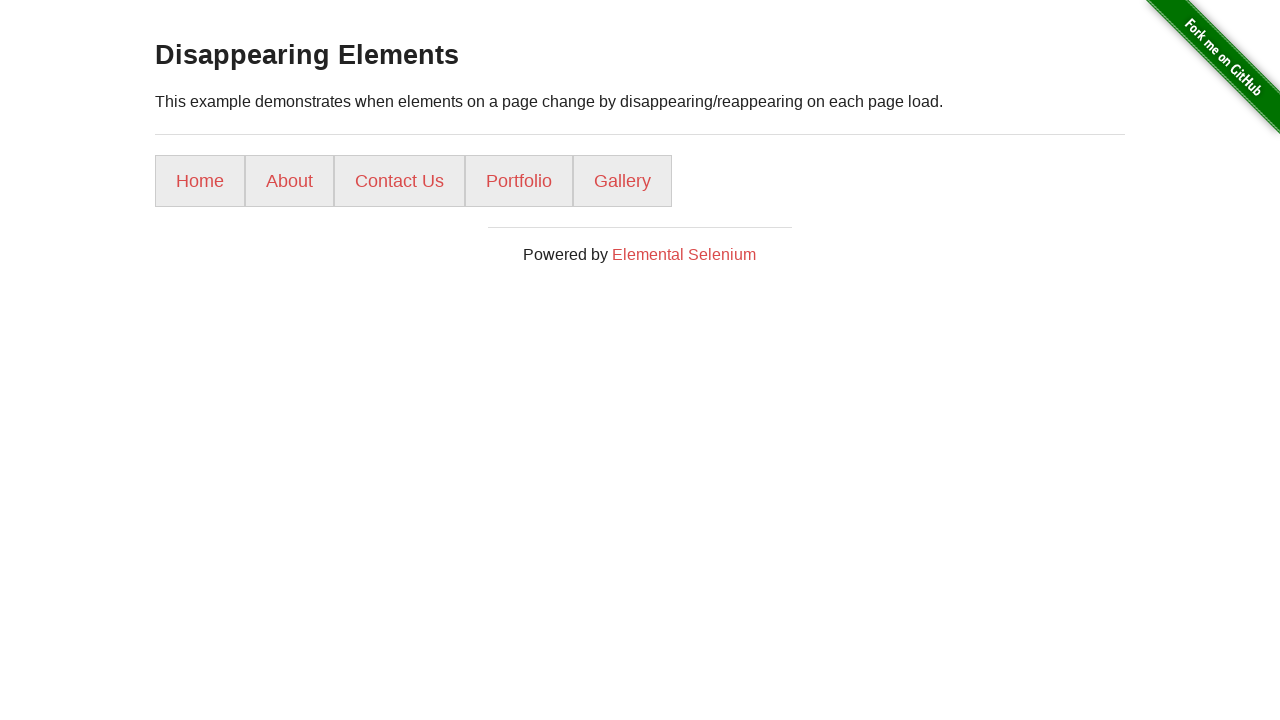

Located Gallery link element
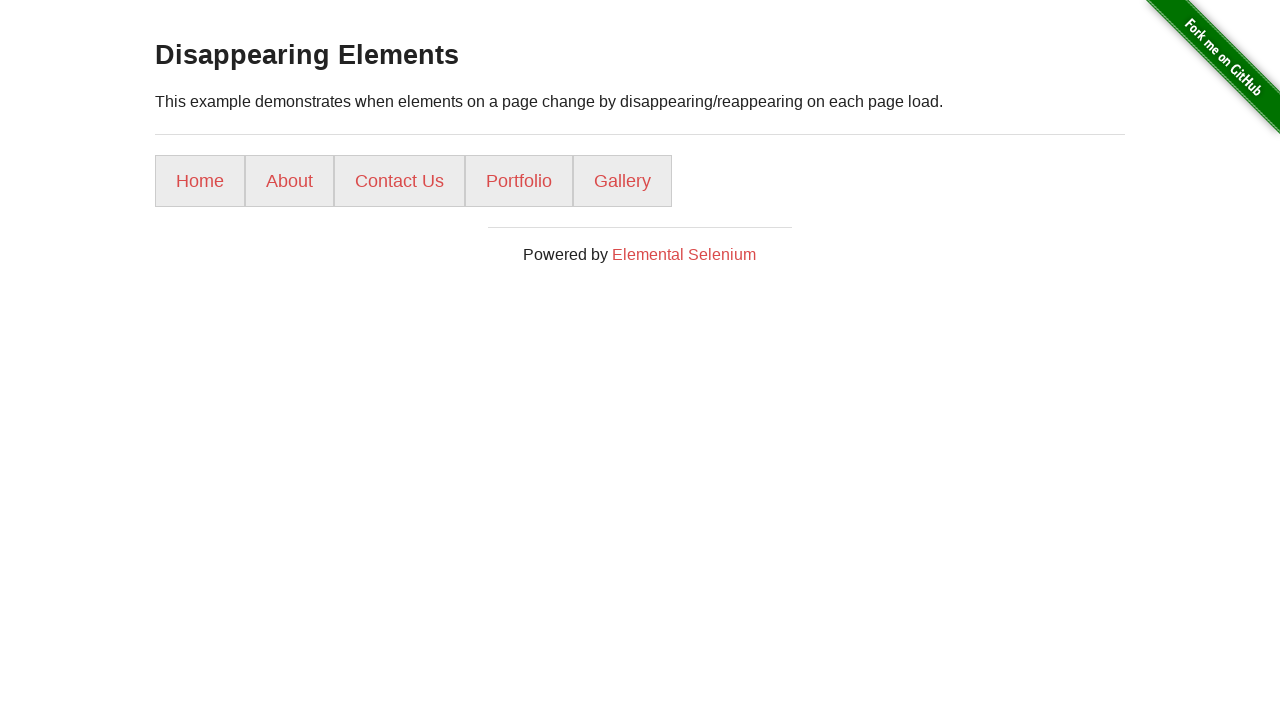

Confirmed Gallery link is visible
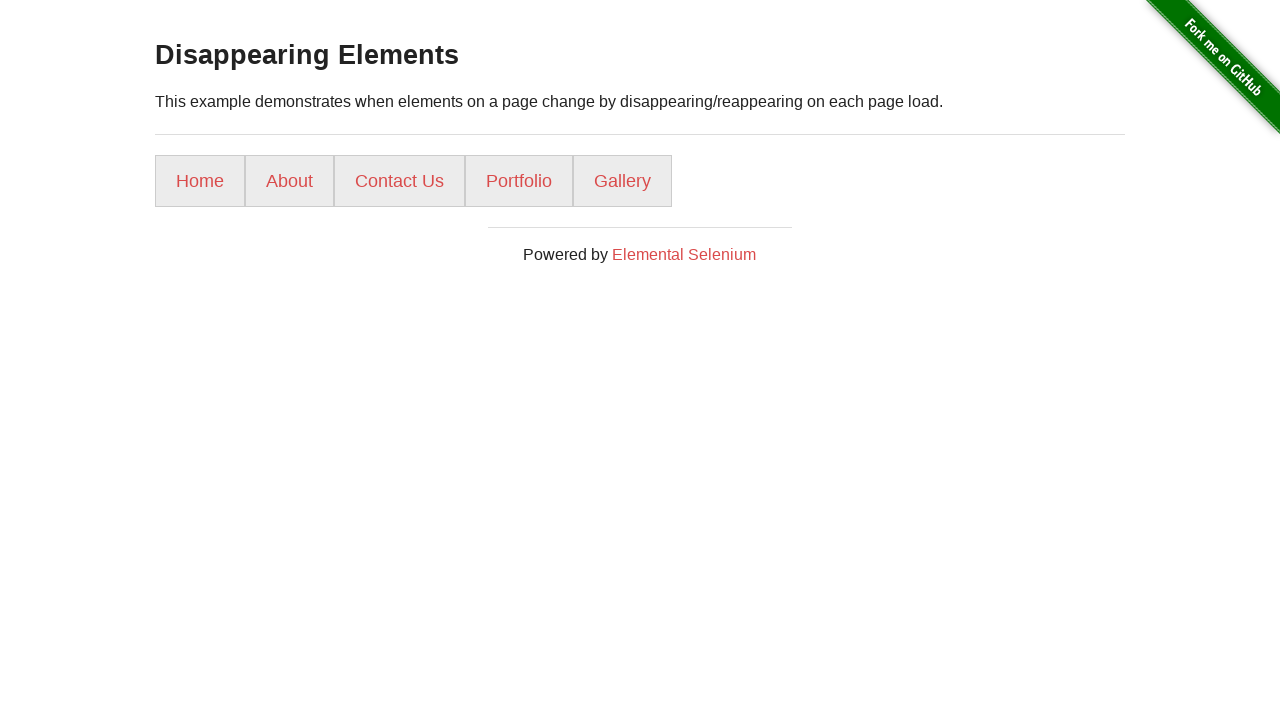

Clicked Gallery link at (622, 181) on text=Gallery
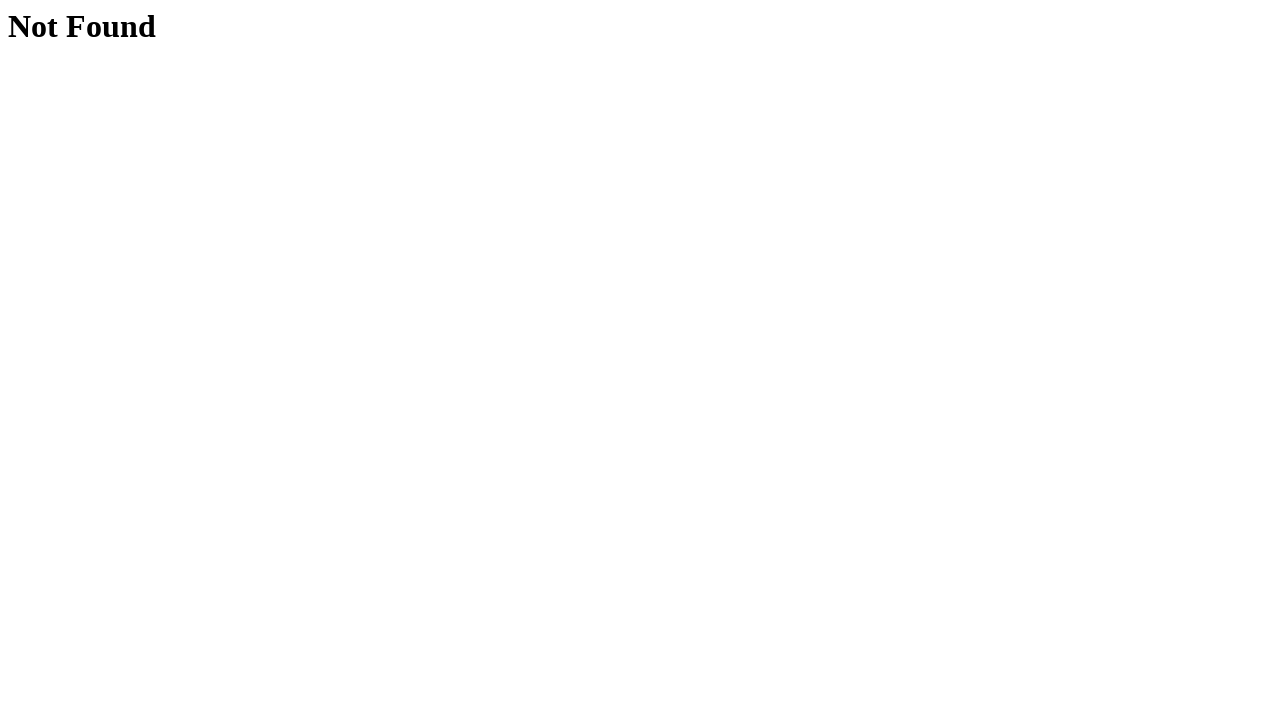

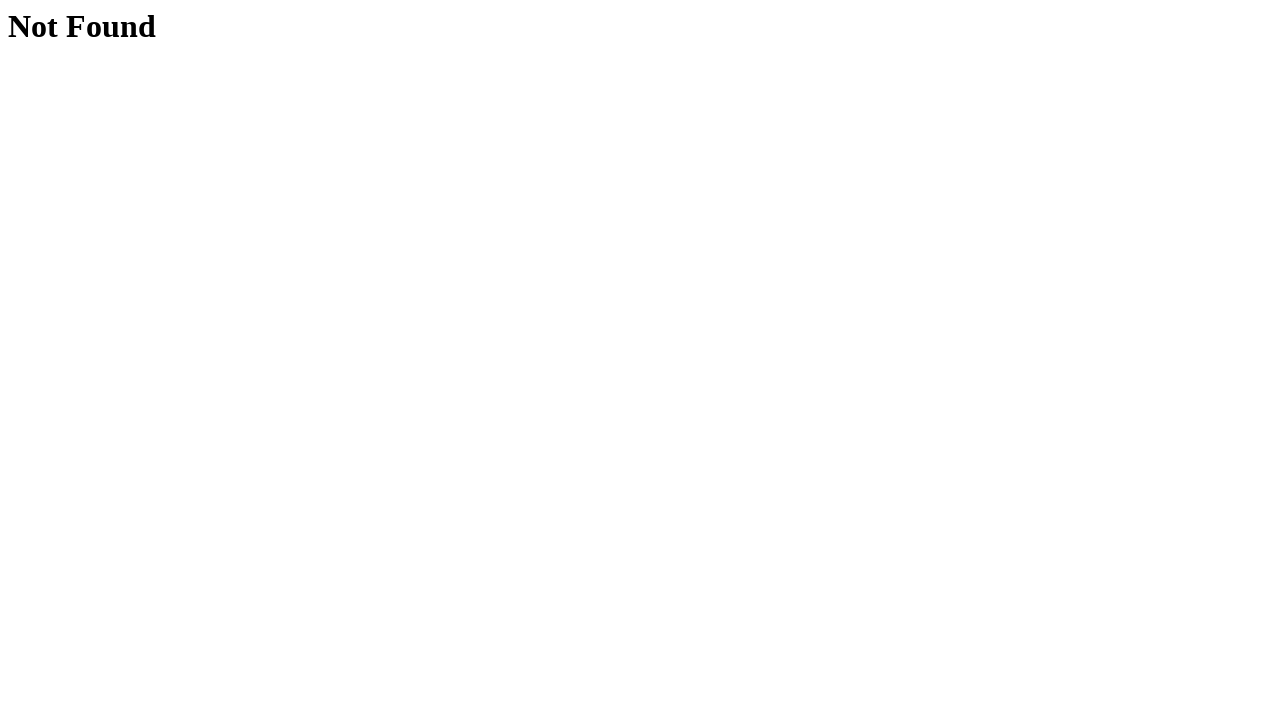